Tests handling a simple JavaScript alert by clicking a button, accepting the alert dialog

Starting URL: https://demoqa.com/alerts

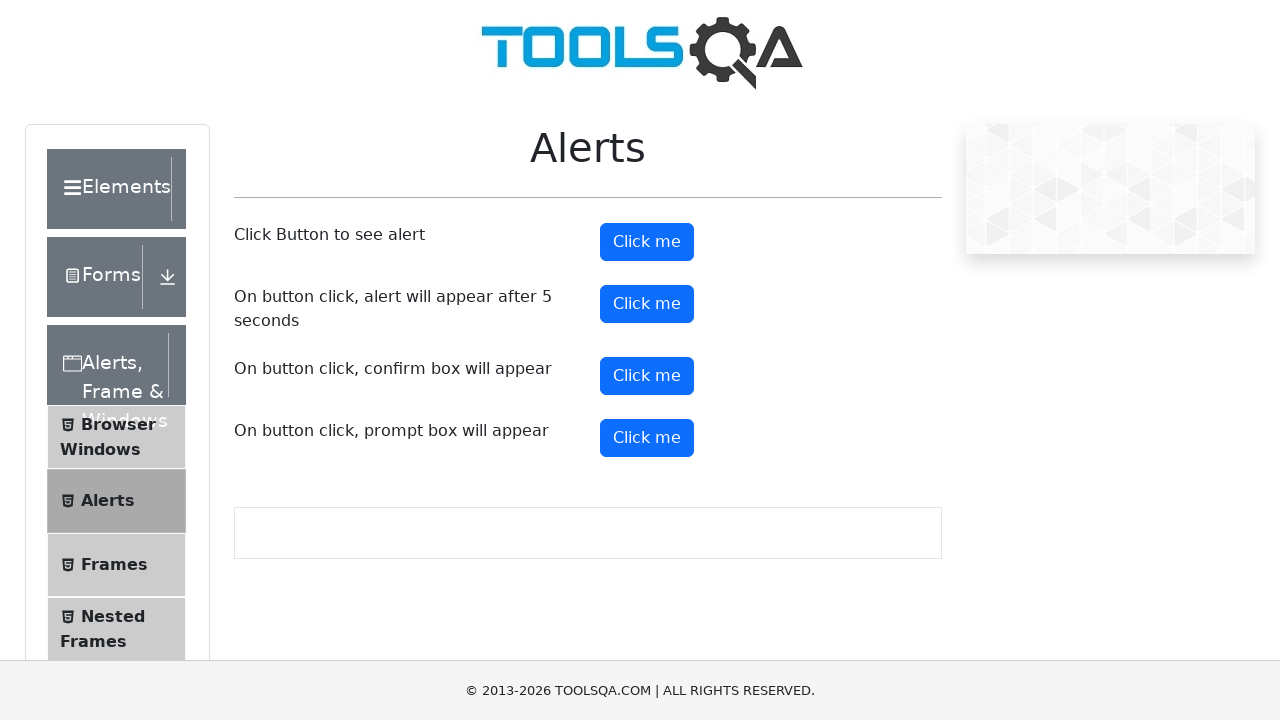

Set up dialog handler to automatically accept alerts
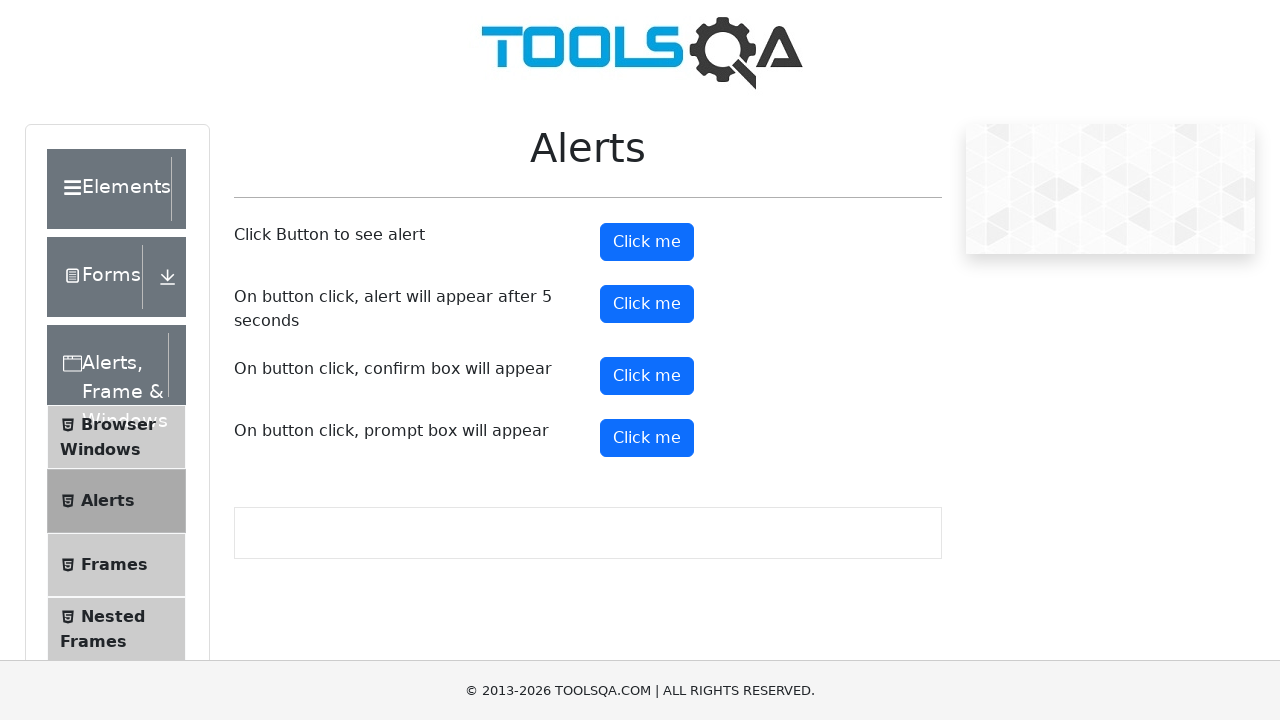

Clicked alert button to trigger JavaScript alert at (647, 242) on xpath=//button[@id='alertButton']
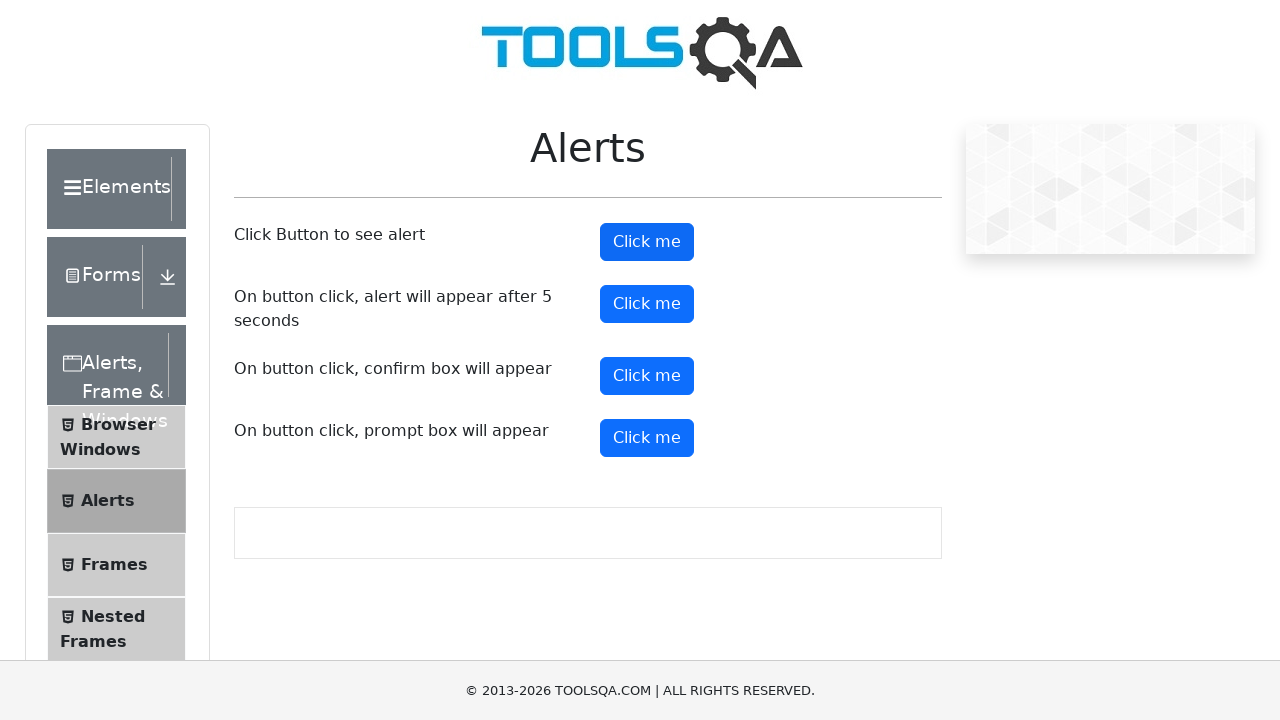

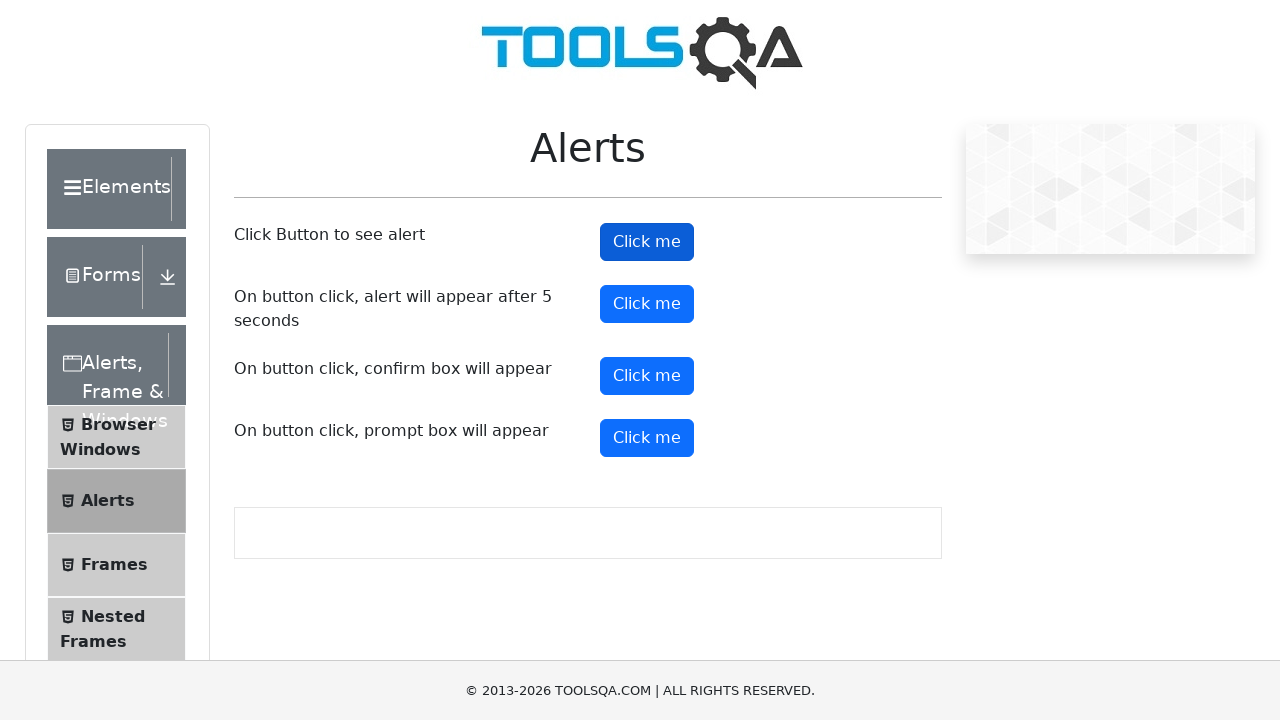